Tests iframe interaction by filling out a form inside an iframe with first name and last name fields and submitting

Starting URL: https://www.w3schools.com/html/tryit.asp?filename=tryhtml_form_submit

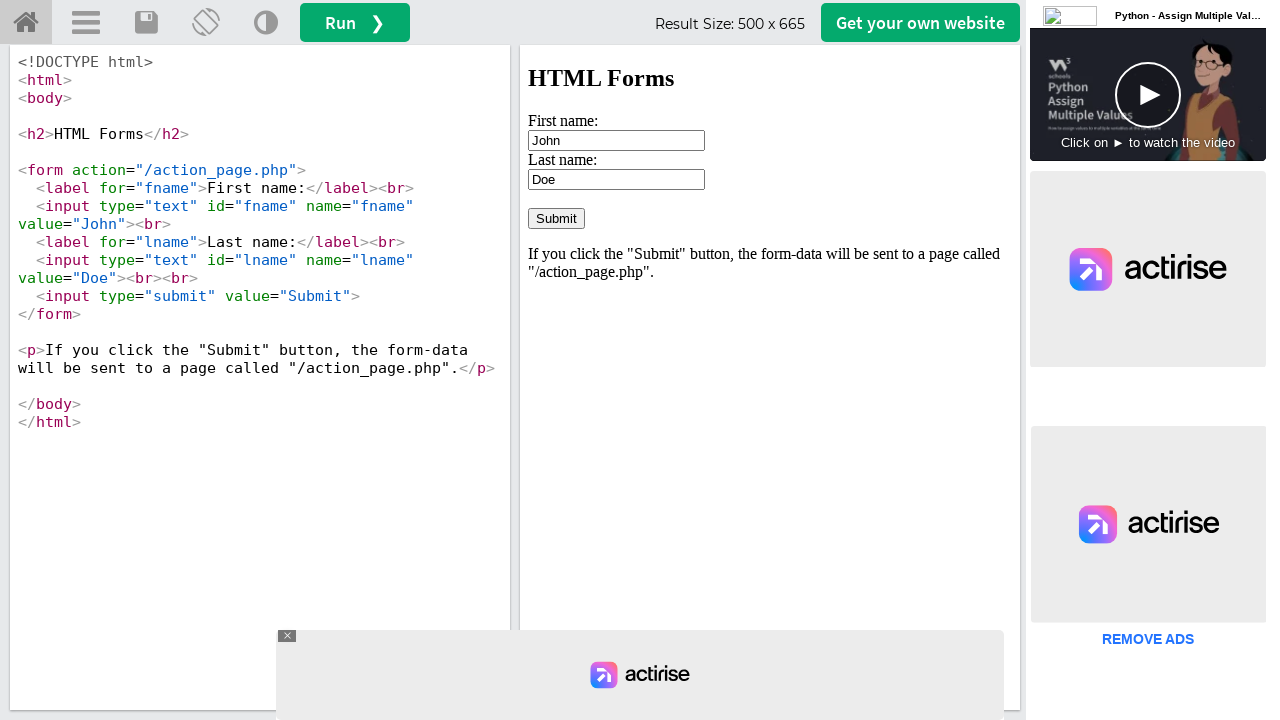

Waited for iframe #iframeResult to load
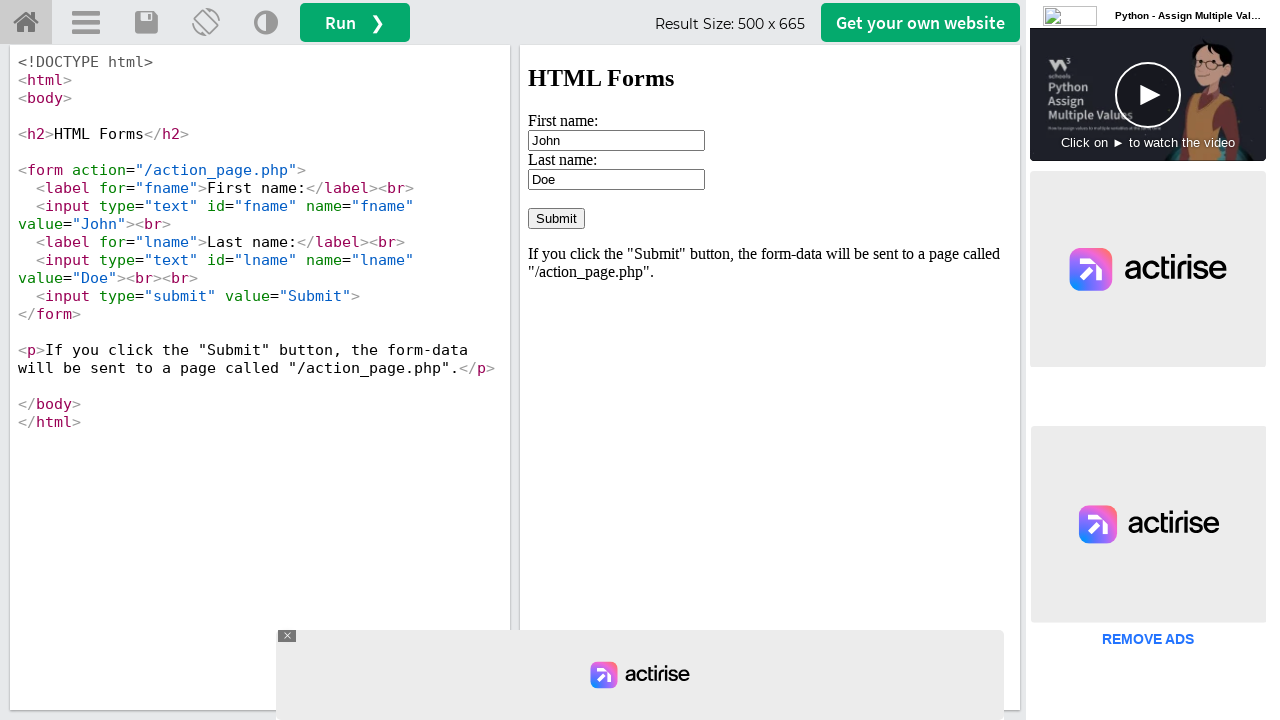

Located iframe #iframeResult
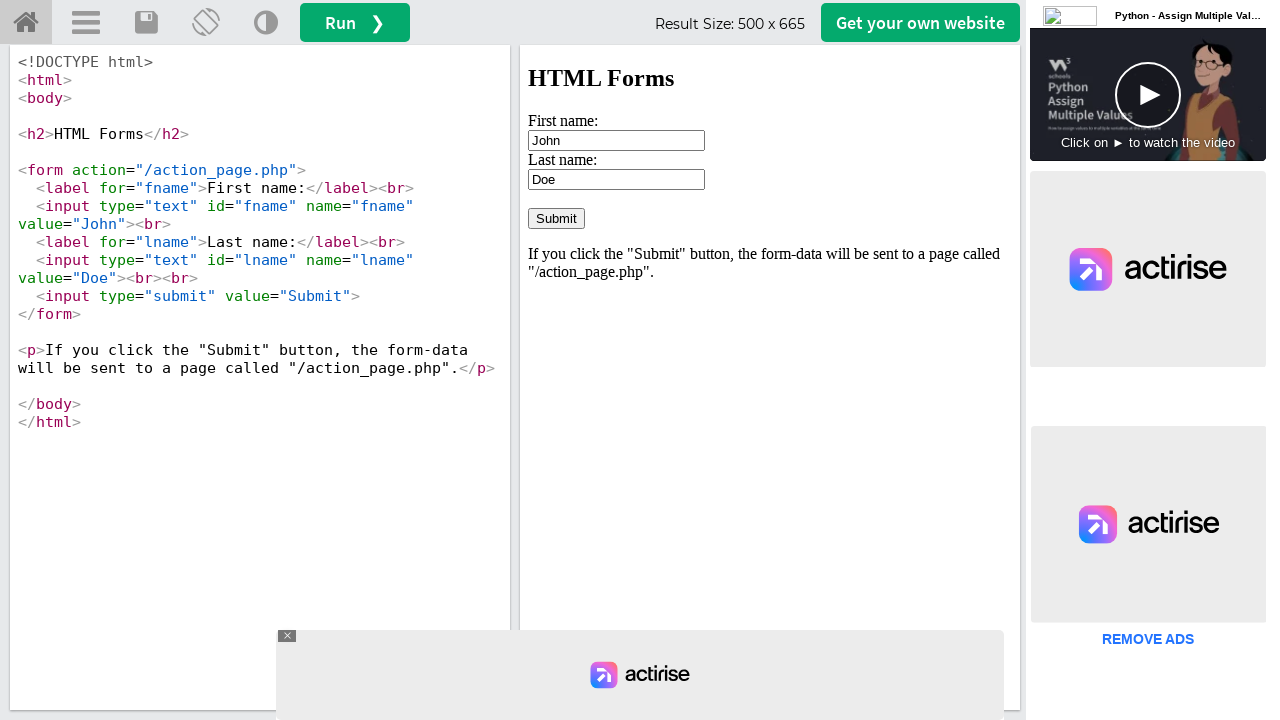

Cleared first name field on #iframeResult >> internal:control=enter-frame >> #fname
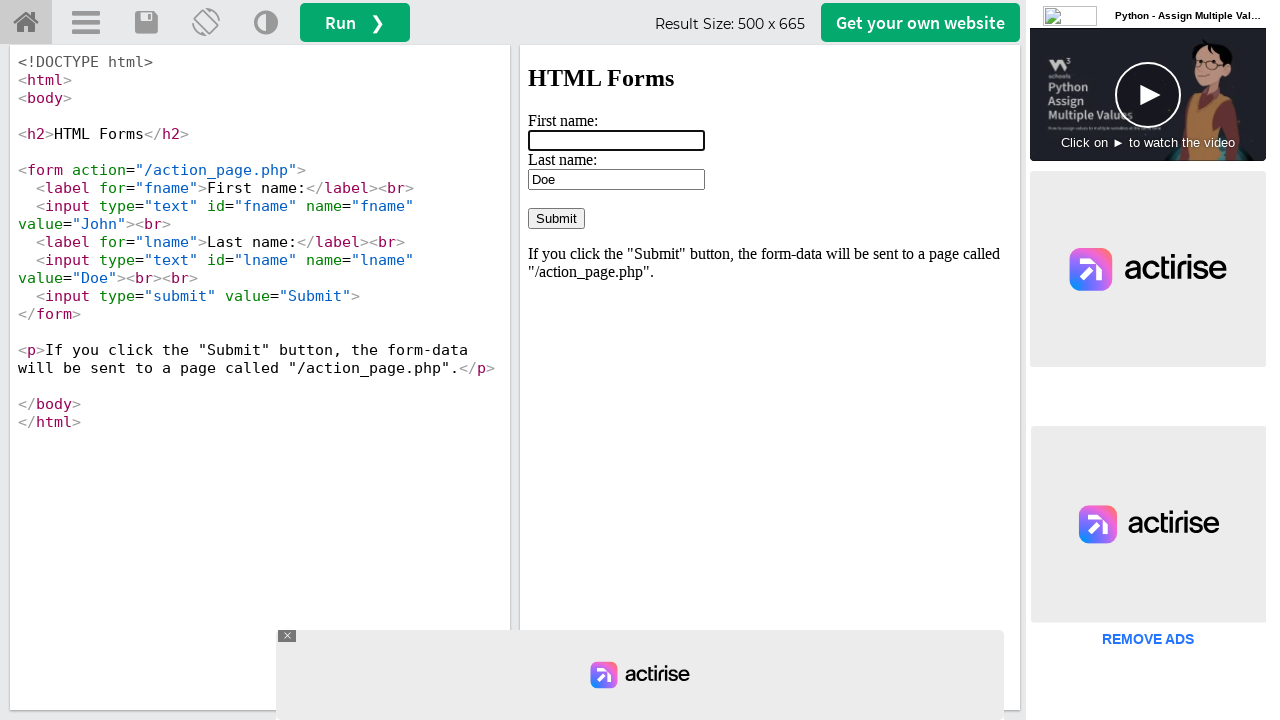

Filled first name field with 'Marcus' on #iframeResult >> internal:control=enter-frame >> #fname
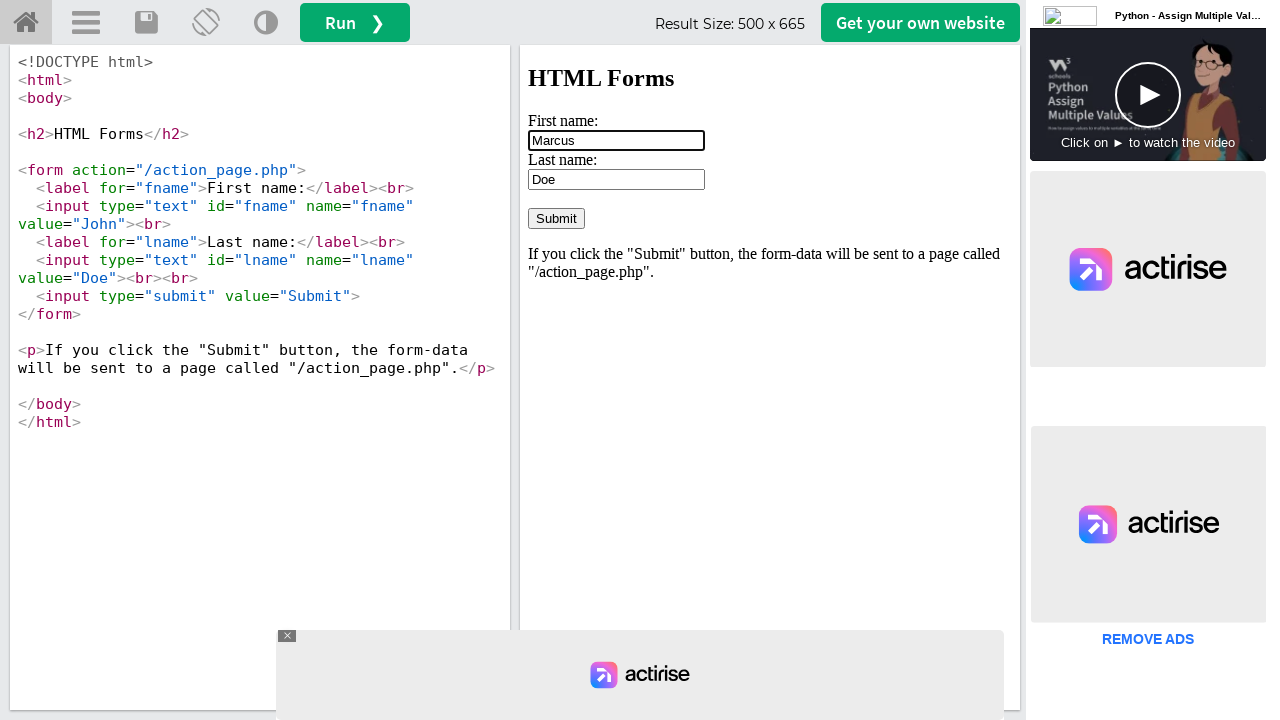

Cleared last name field on #iframeResult >> internal:control=enter-frame >> #lname
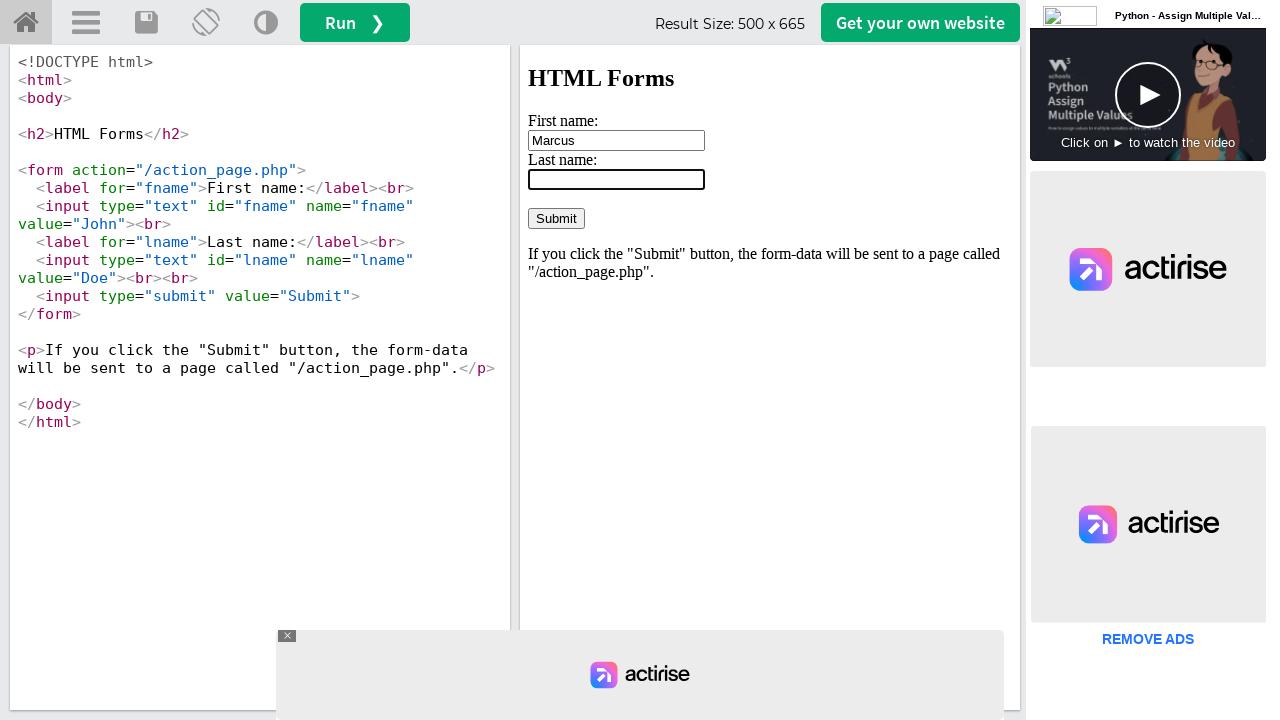

Filled last name field with 'Johnson' on #iframeResult >> internal:control=enter-frame >> #lname
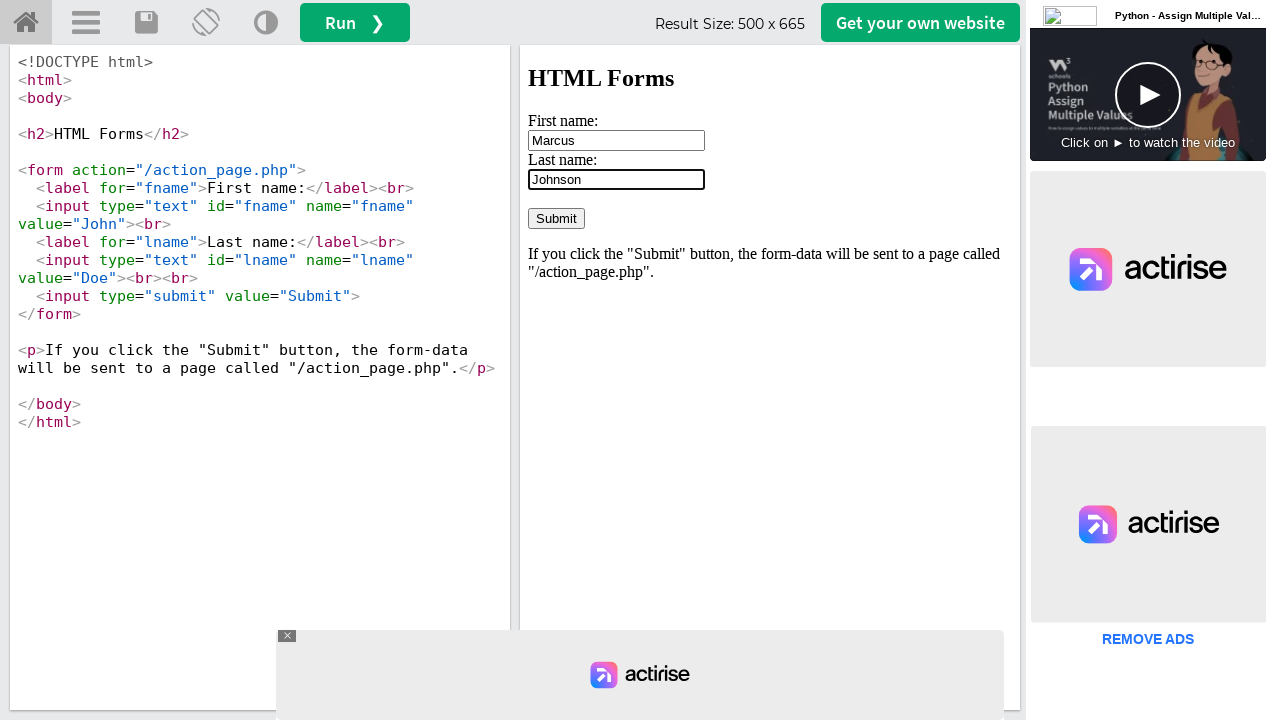

Submitted the form inside iframe at (556, 218) on #iframeResult >> internal:control=enter-frame >> [type='submit']
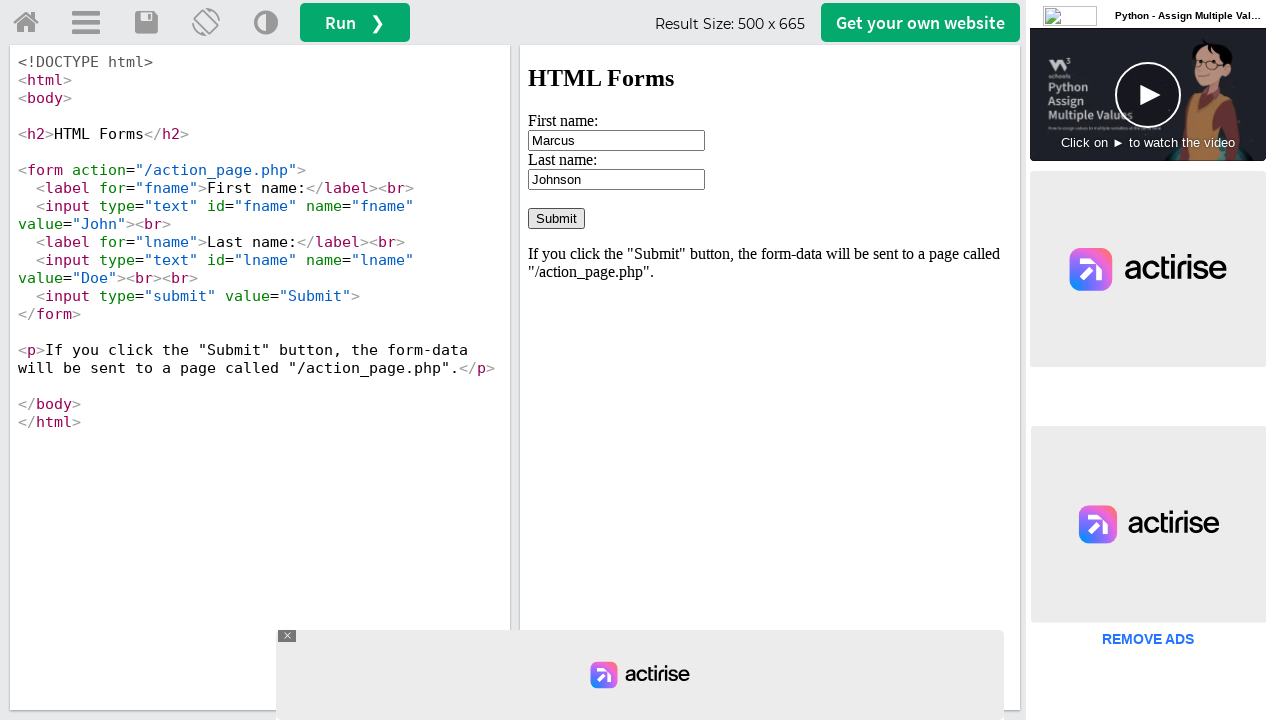

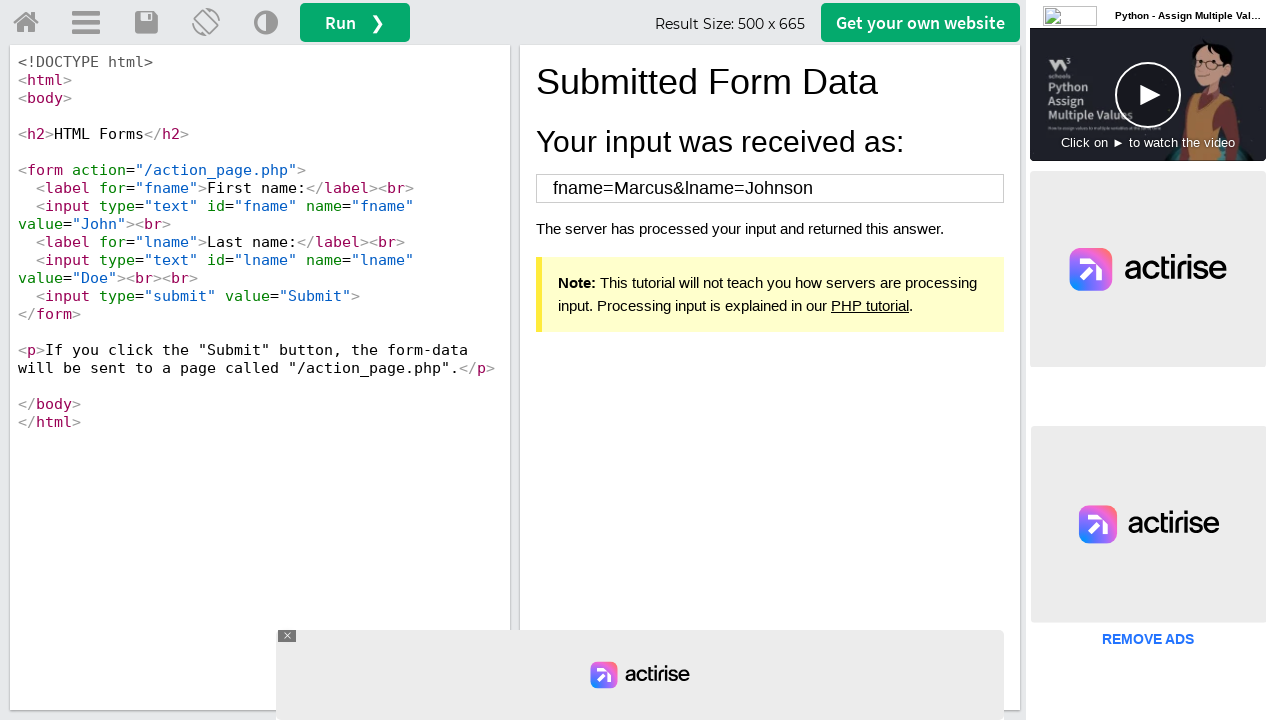